Tests window handling functionality by opening a new window, verifying content in both windows, and switching between them

Starting URL: https://the-internet.herokuapp.com/windows

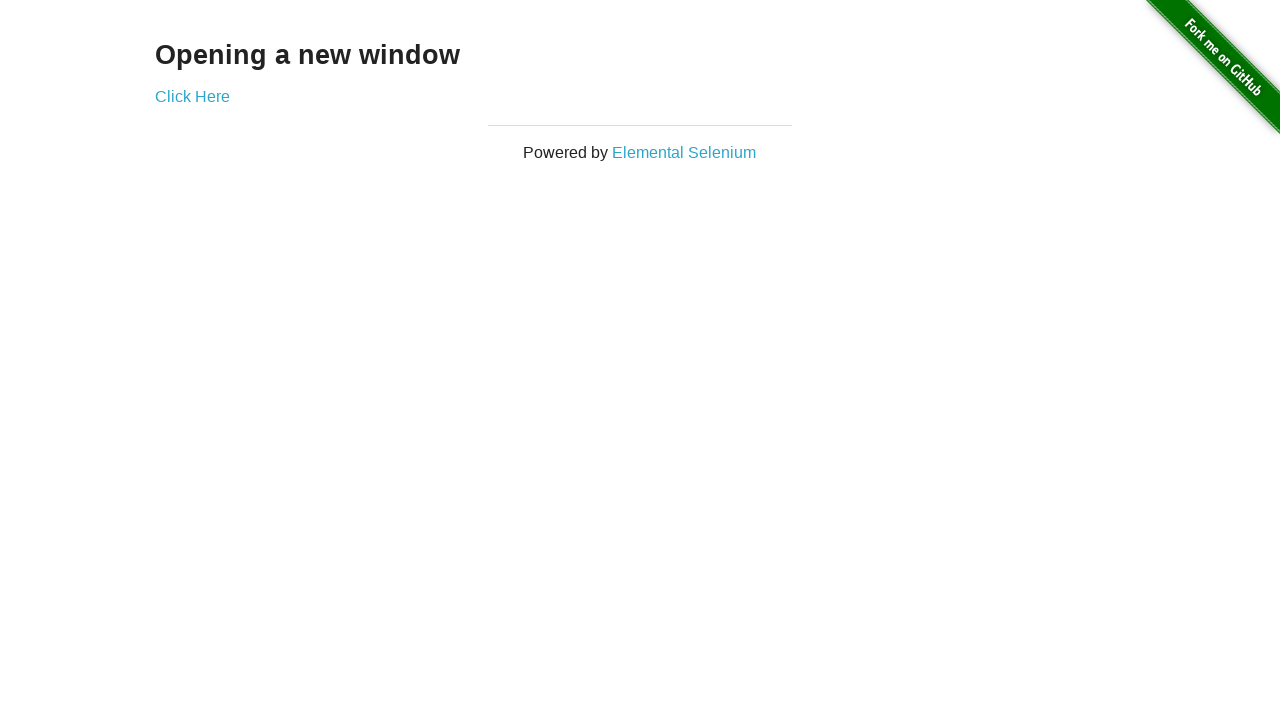

Verified main page heading text is 'Opening a new window'
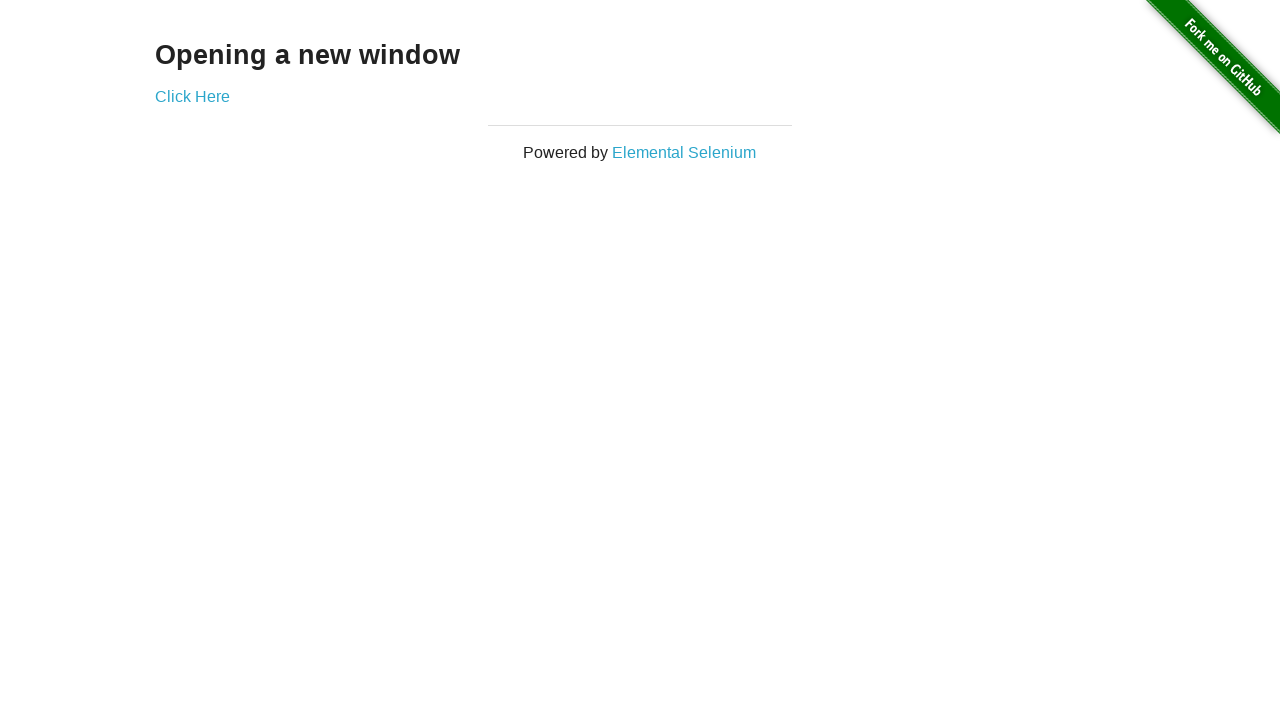

Verified main page title is 'The Internet'
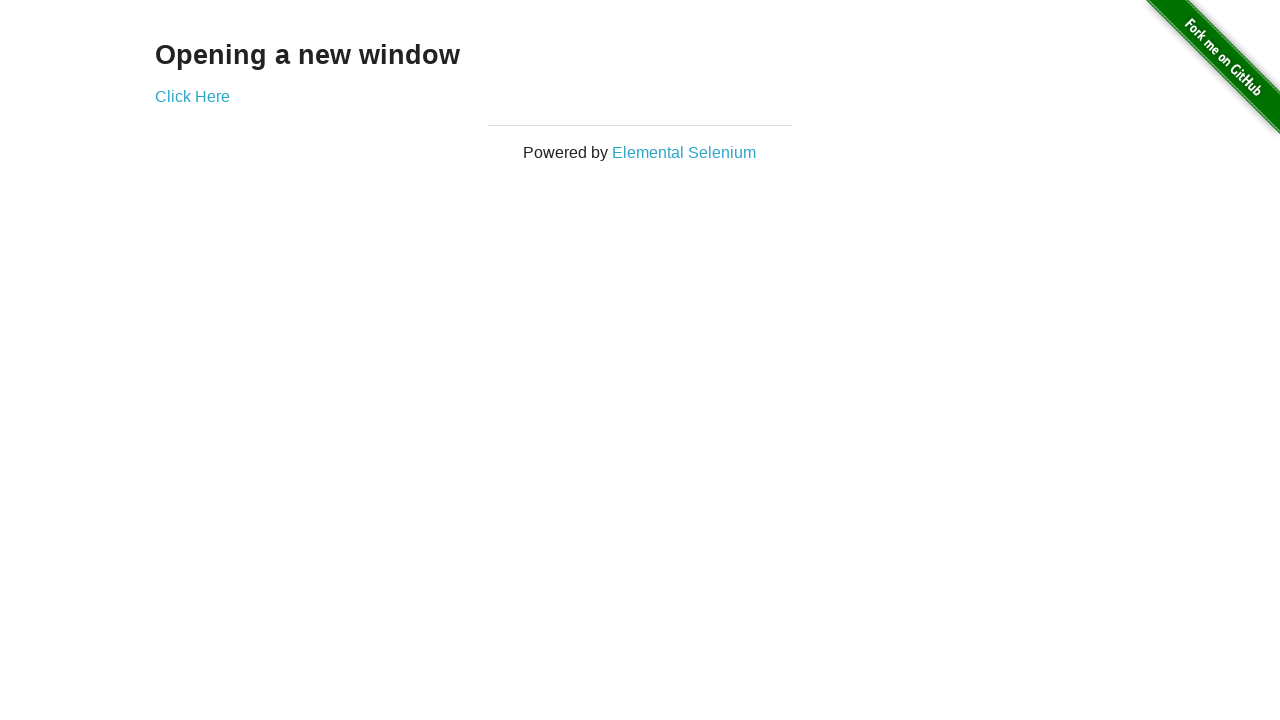

Clicked 'Click Here' link to open new window at (192, 96) on text=Click Here
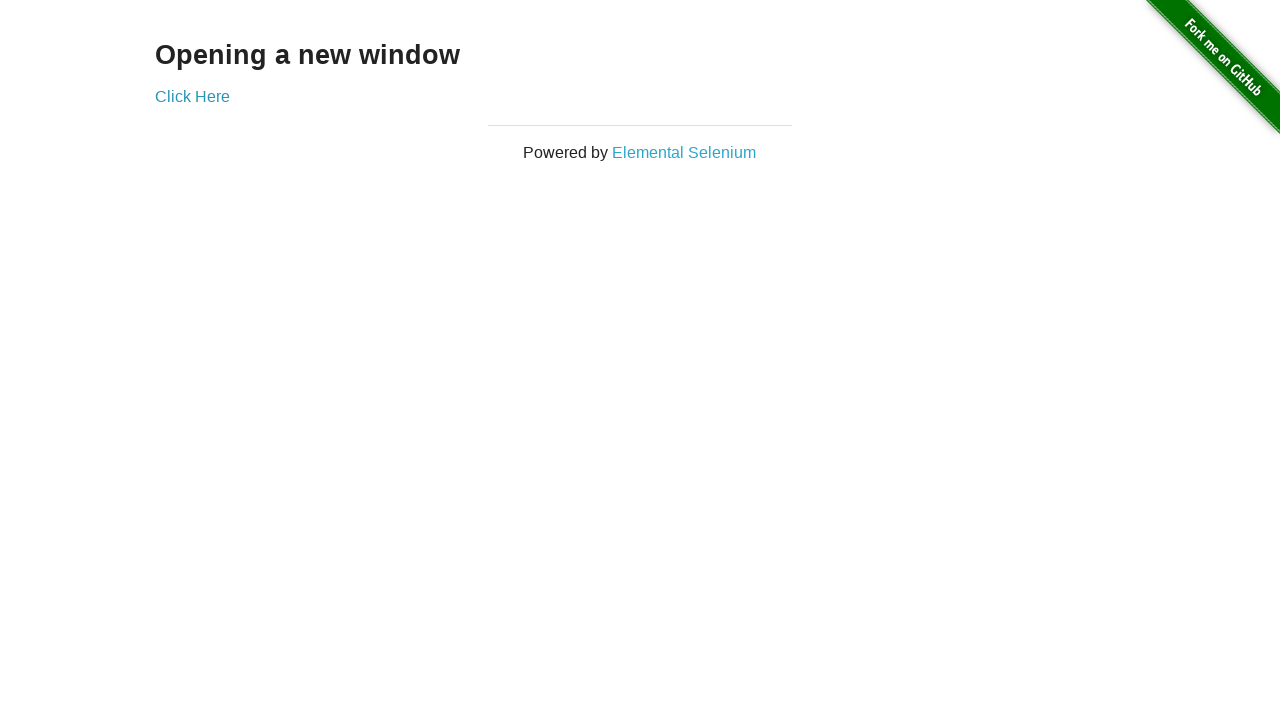

New window popup opened successfully
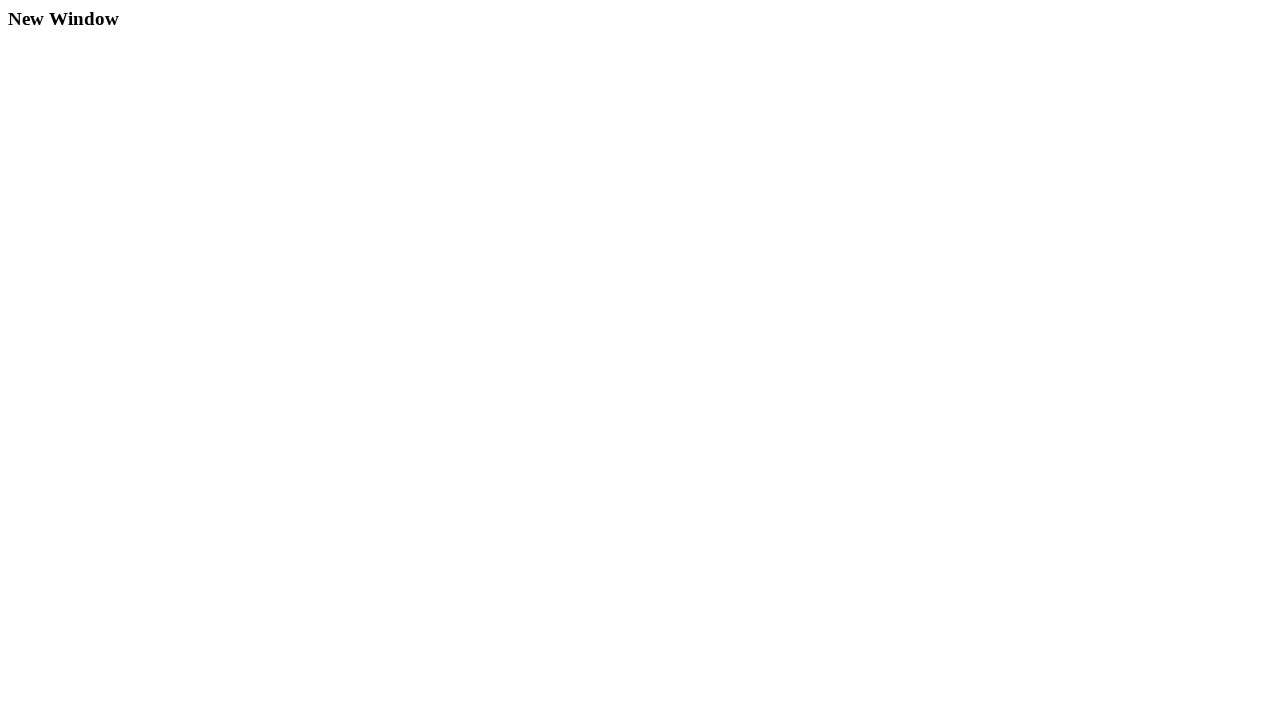

Verified new window title contains 'New Window'
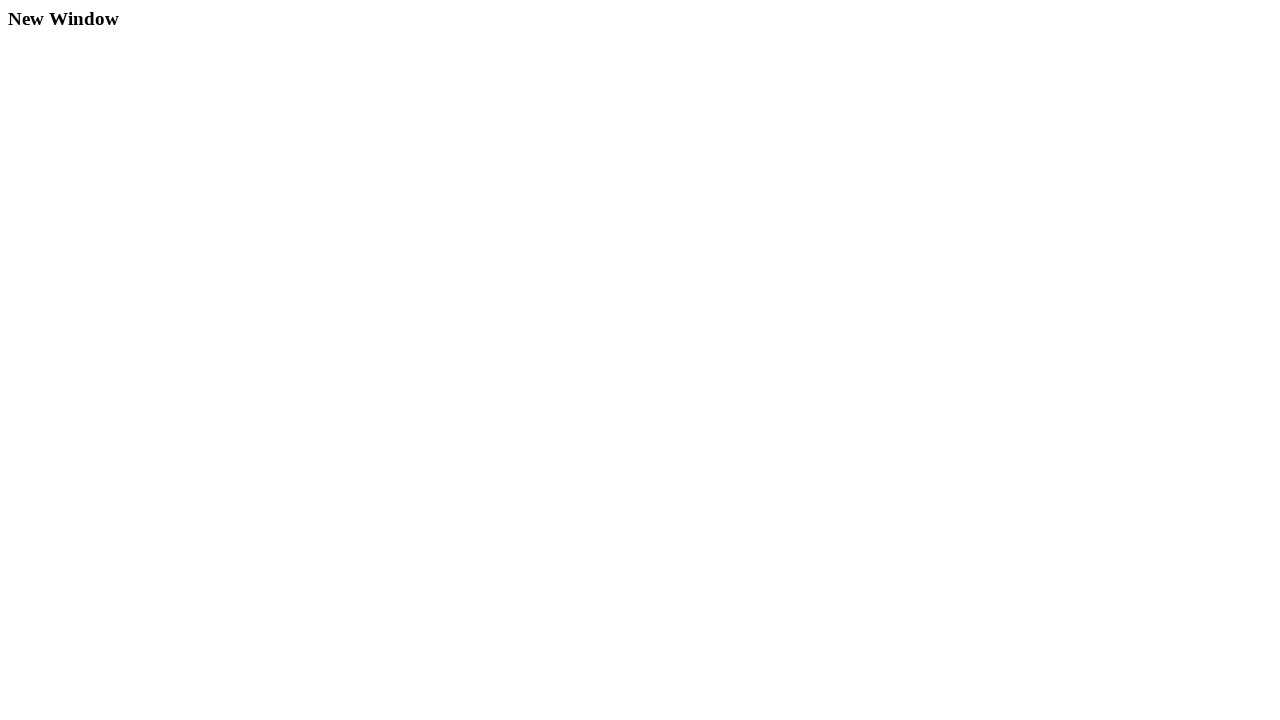

Verified new window heading text is 'New Window'
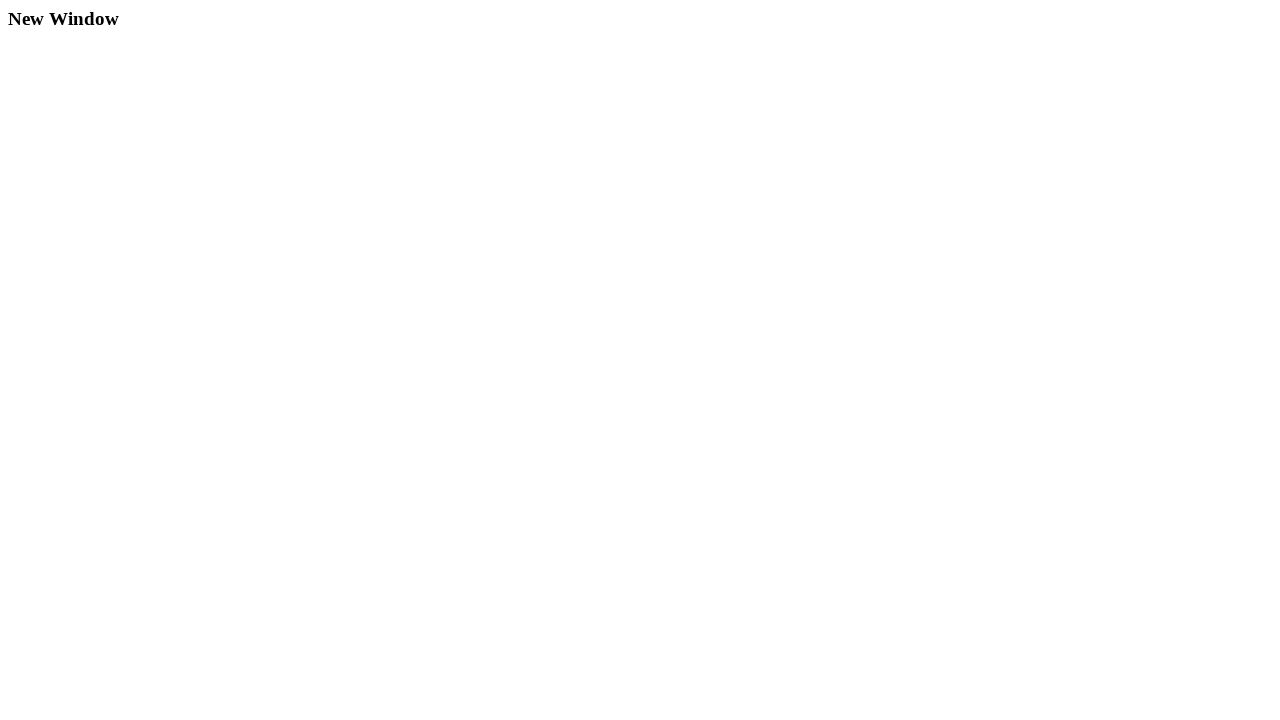

Verified original window title is 'The Internet' after switching back
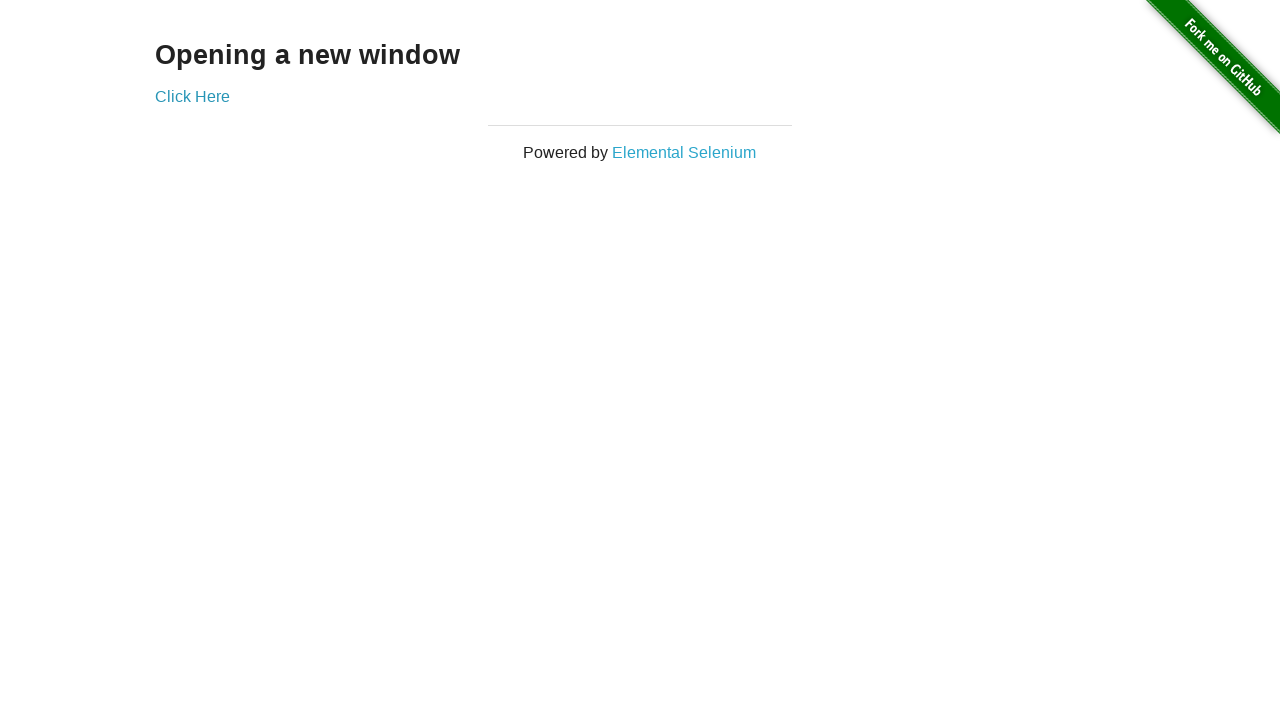

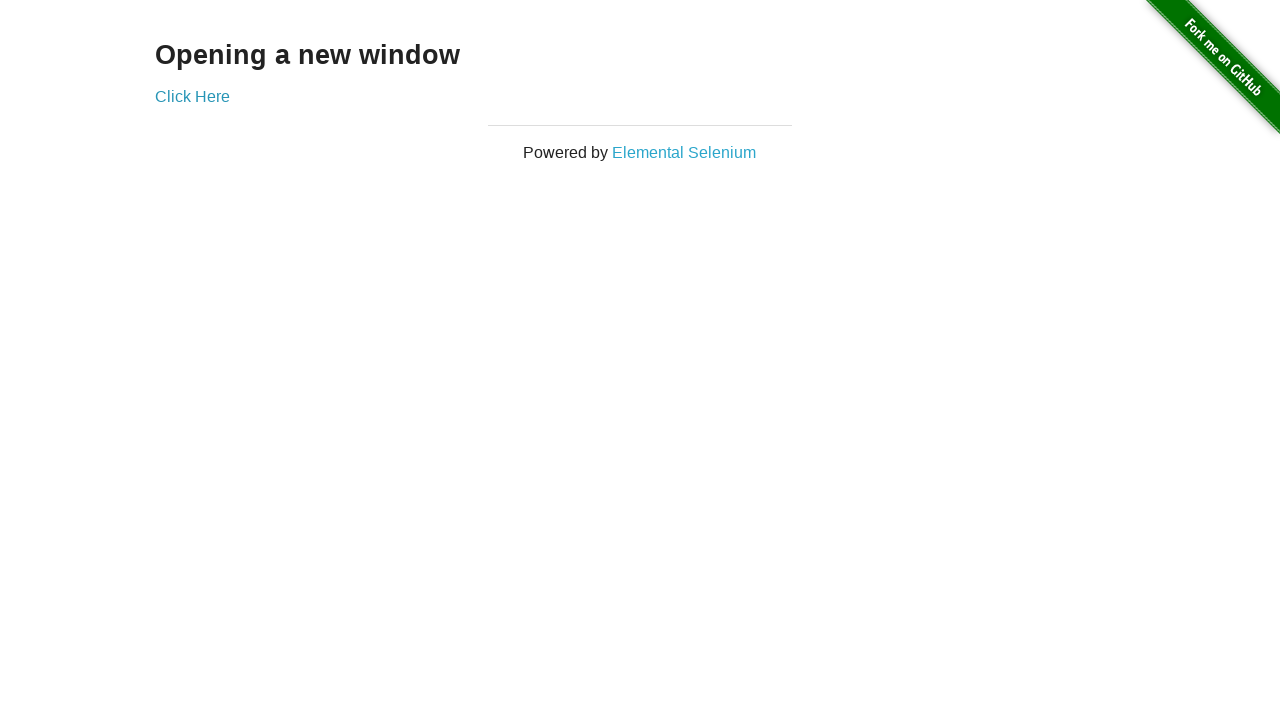